Tests adding todo items by filling the input field and pressing Enter, verifying items appear in the list

Starting URL: https://demo.playwright.dev/todomvc

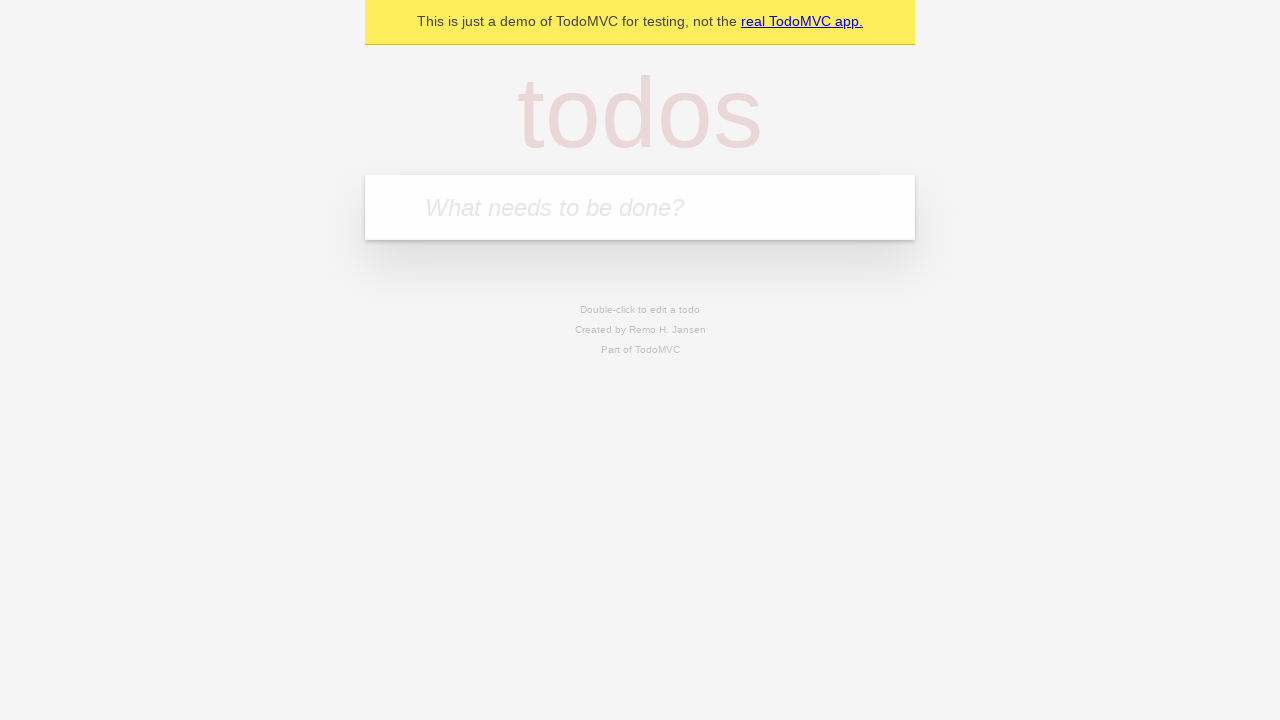

Filled todo input field with 'buy some cheese' on internal:attr=[placeholder="What needs to be done?"i]
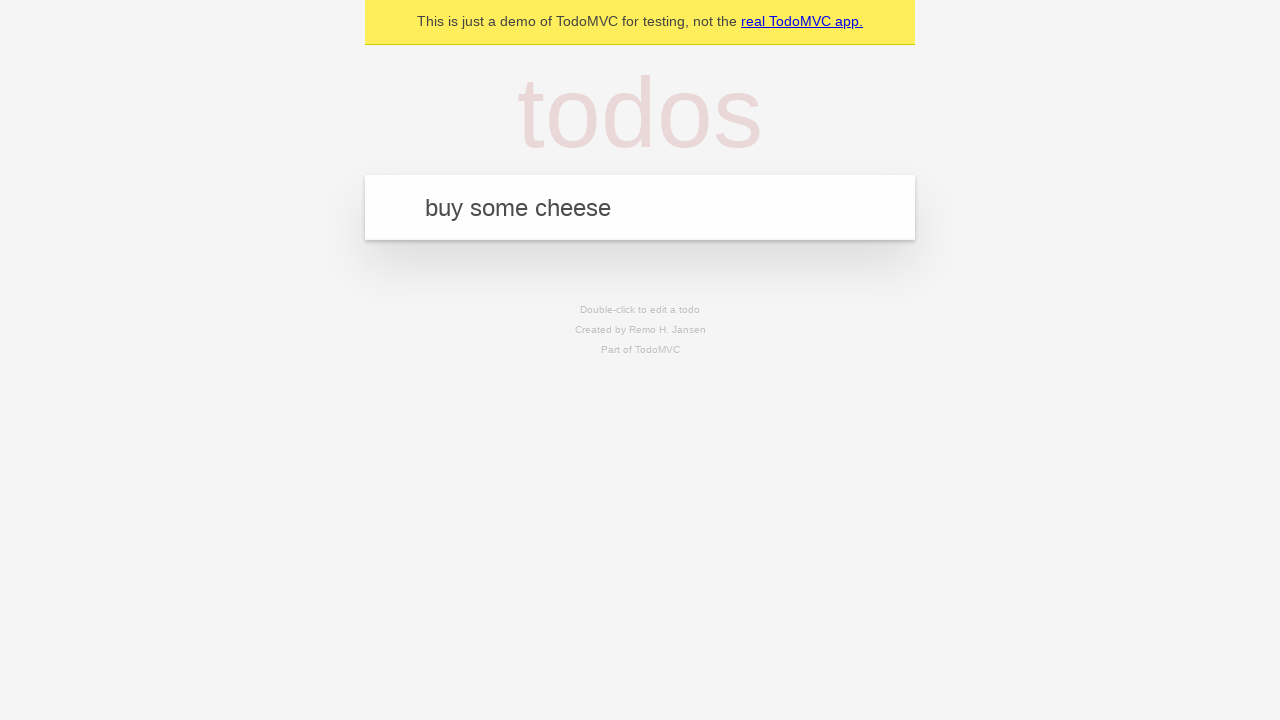

Pressed Enter to add first todo item on internal:attr=[placeholder="What needs to be done?"i]
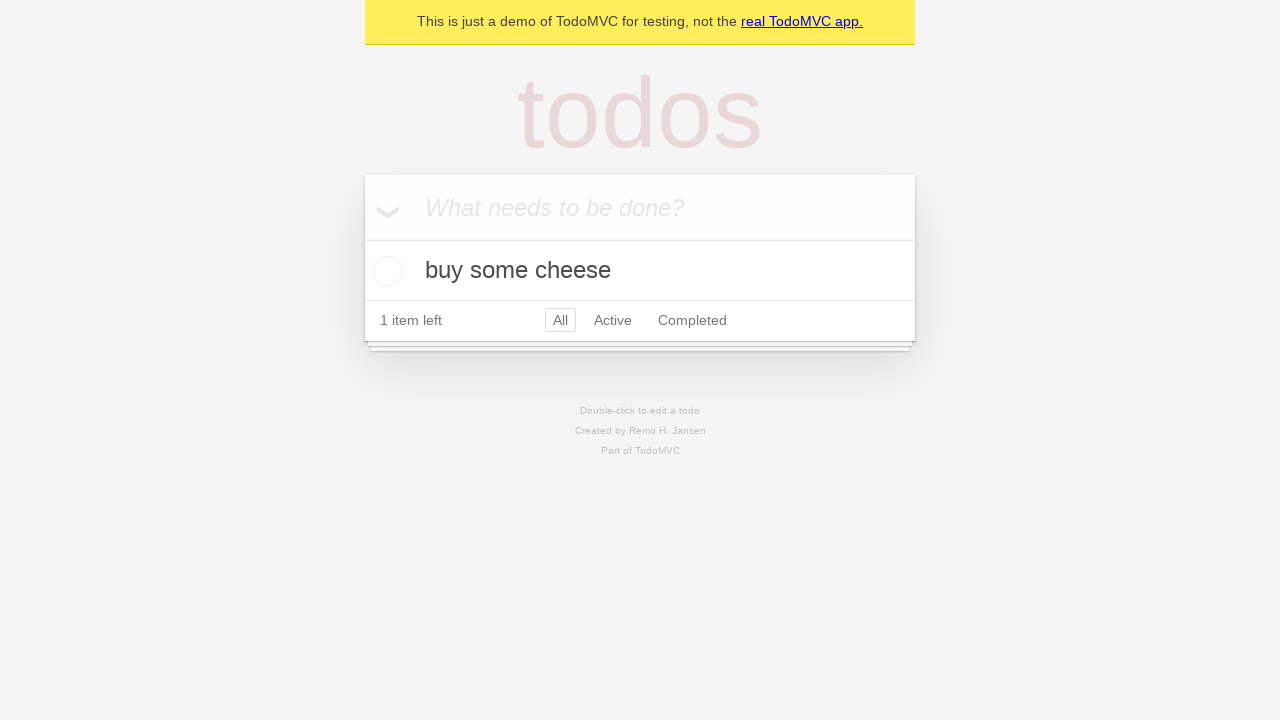

First todo item appeared in the list
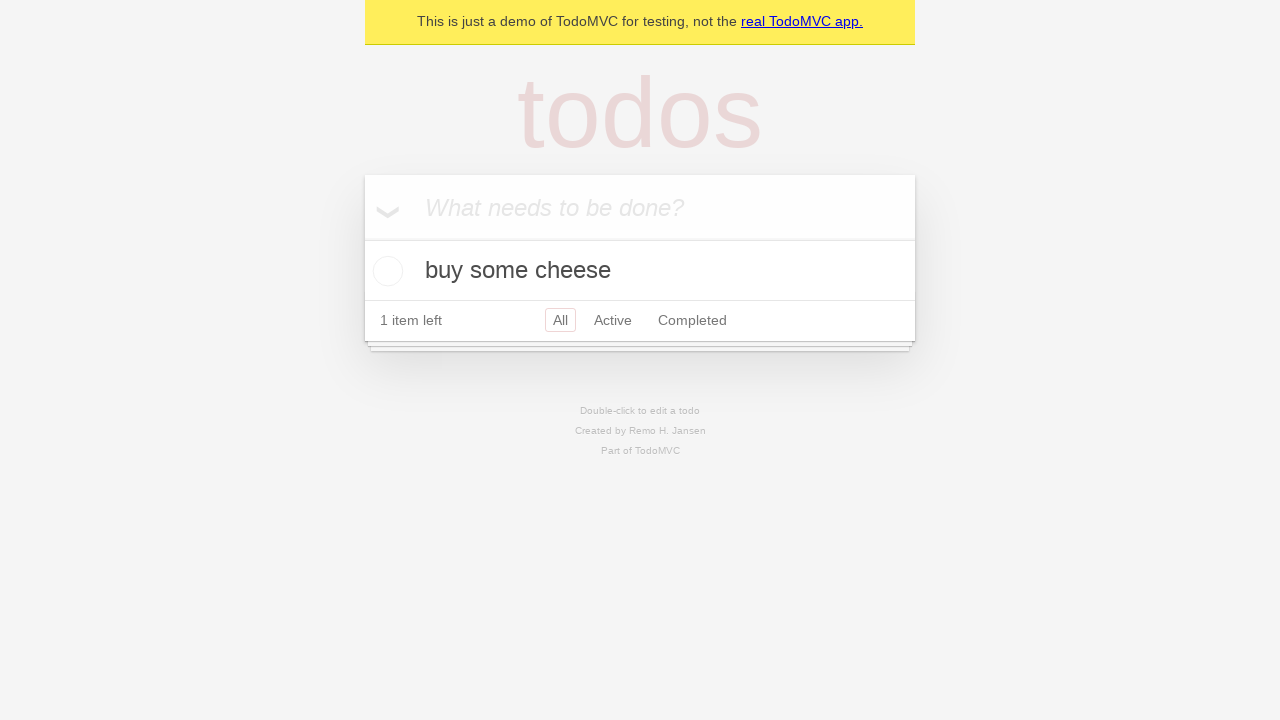

Filled todo input field with 'feed the cat' on internal:attr=[placeholder="What needs to be done?"i]
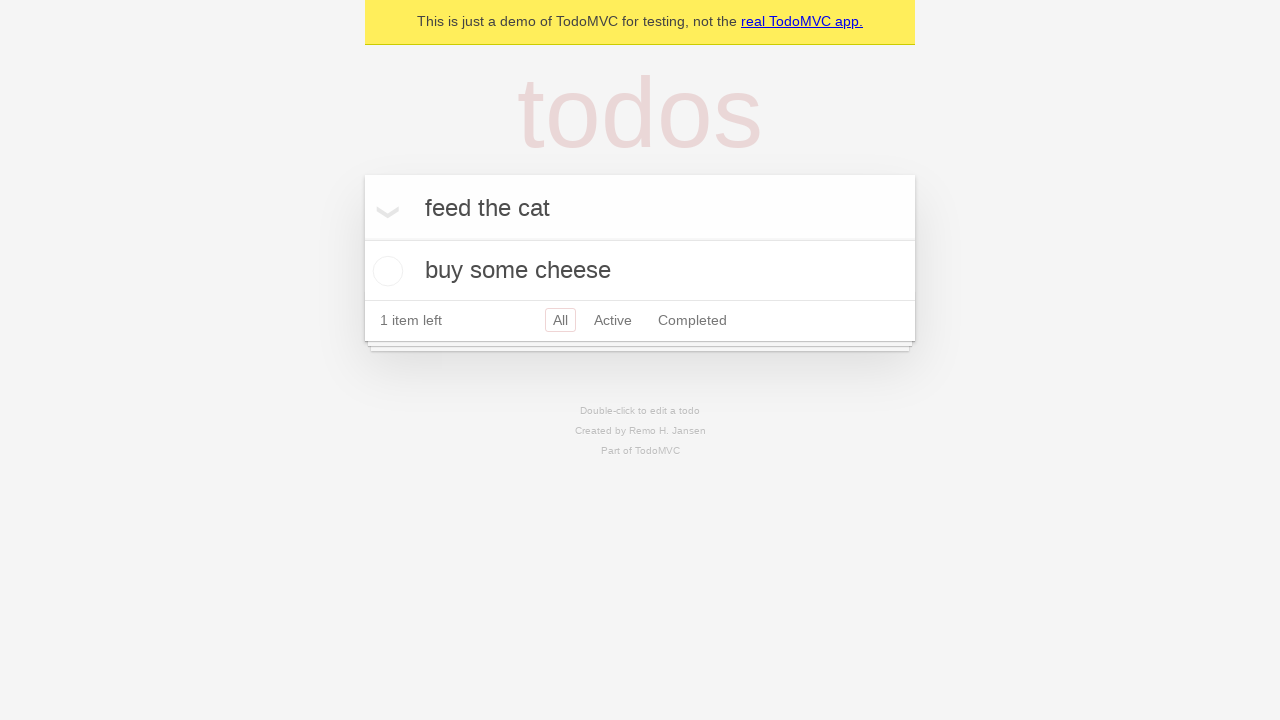

Pressed Enter to add second todo item on internal:attr=[placeholder="What needs to be done?"i]
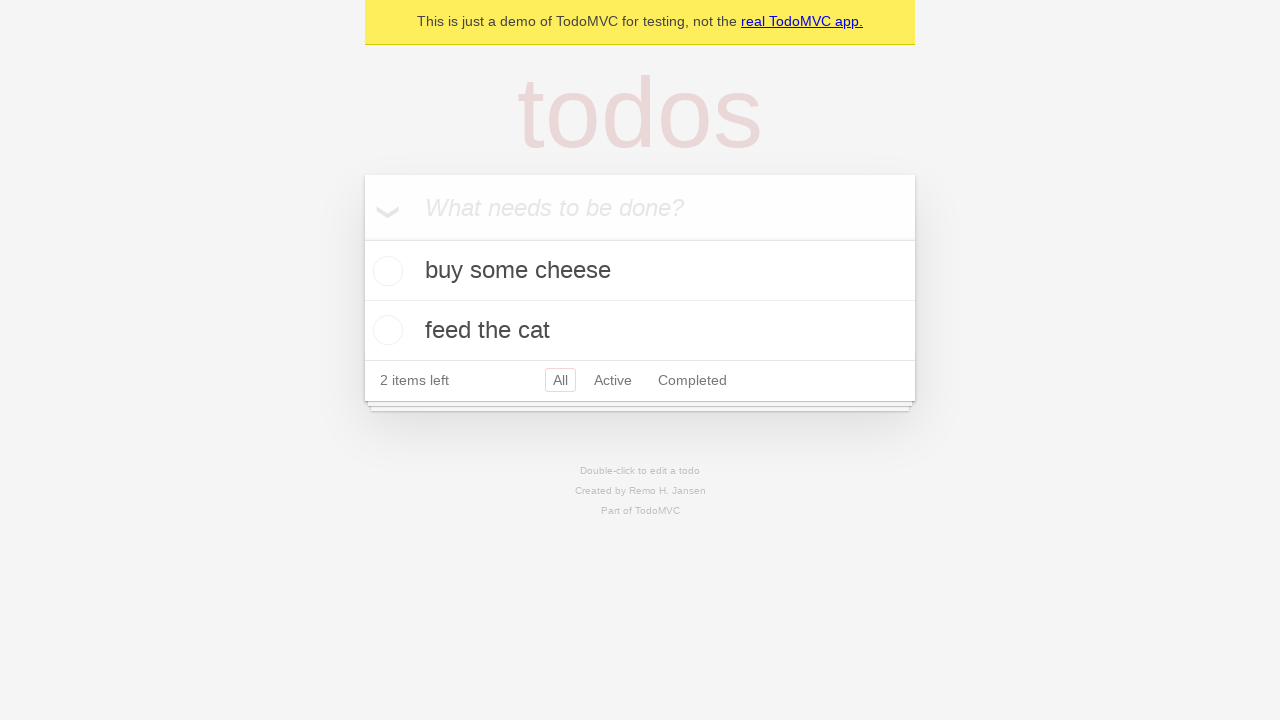

Second todo item appeared in the list, confirming both todos are present
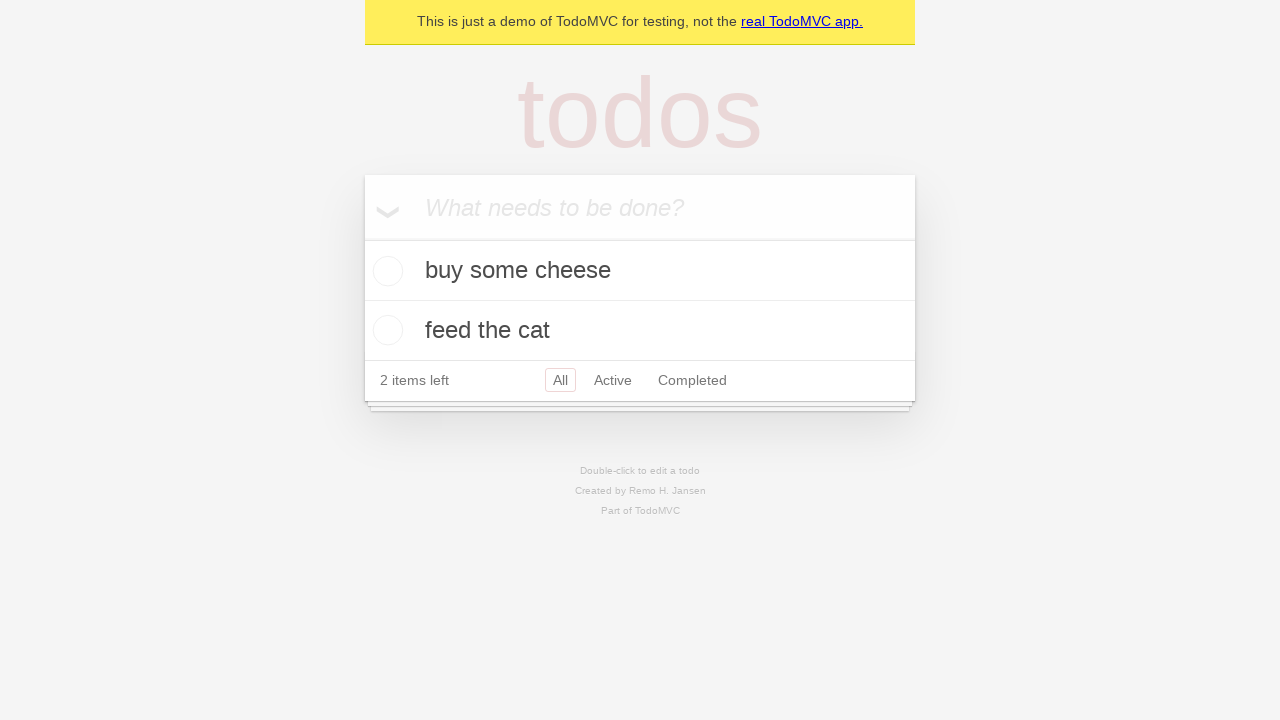

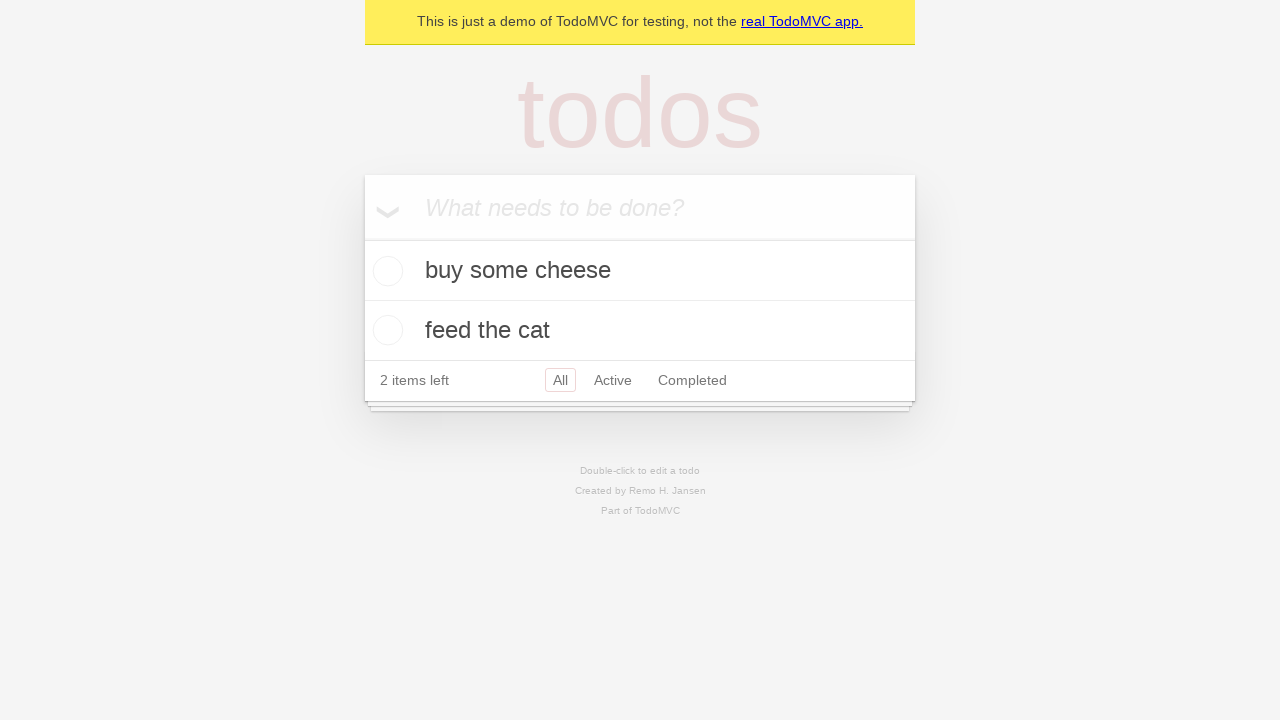